Tests that the Nome field accepts a string with special characters

Starting URL: https://tc-1-final-parte1.vercel.app/

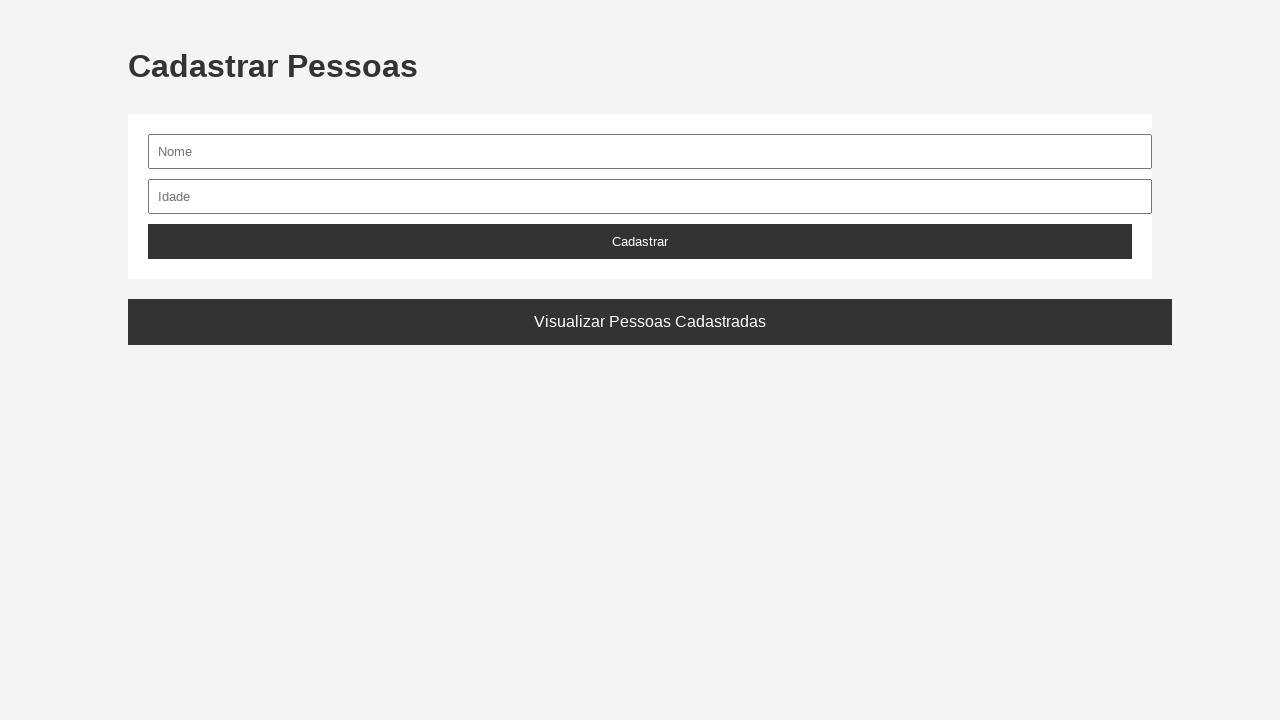

Waited for Nome input field to be visible
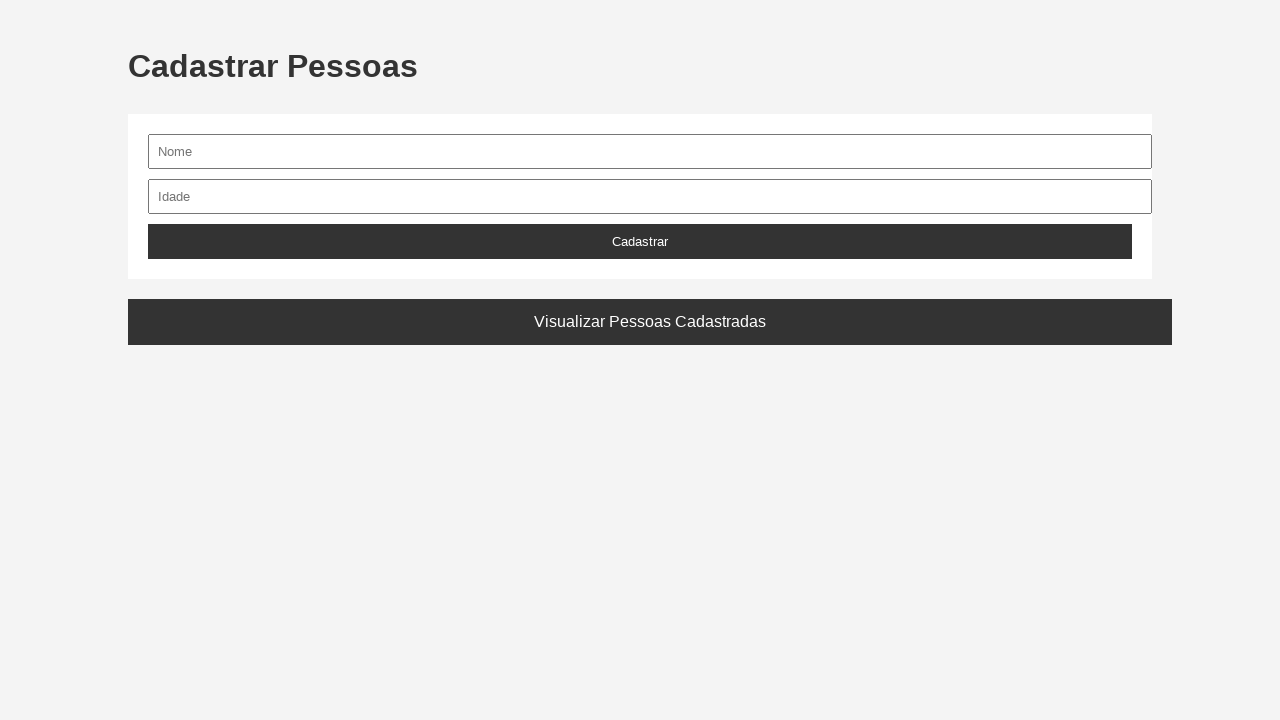

Filled Nome field with special characters: 'Jo@o-Silva!' on input[name='nome'], input#nome
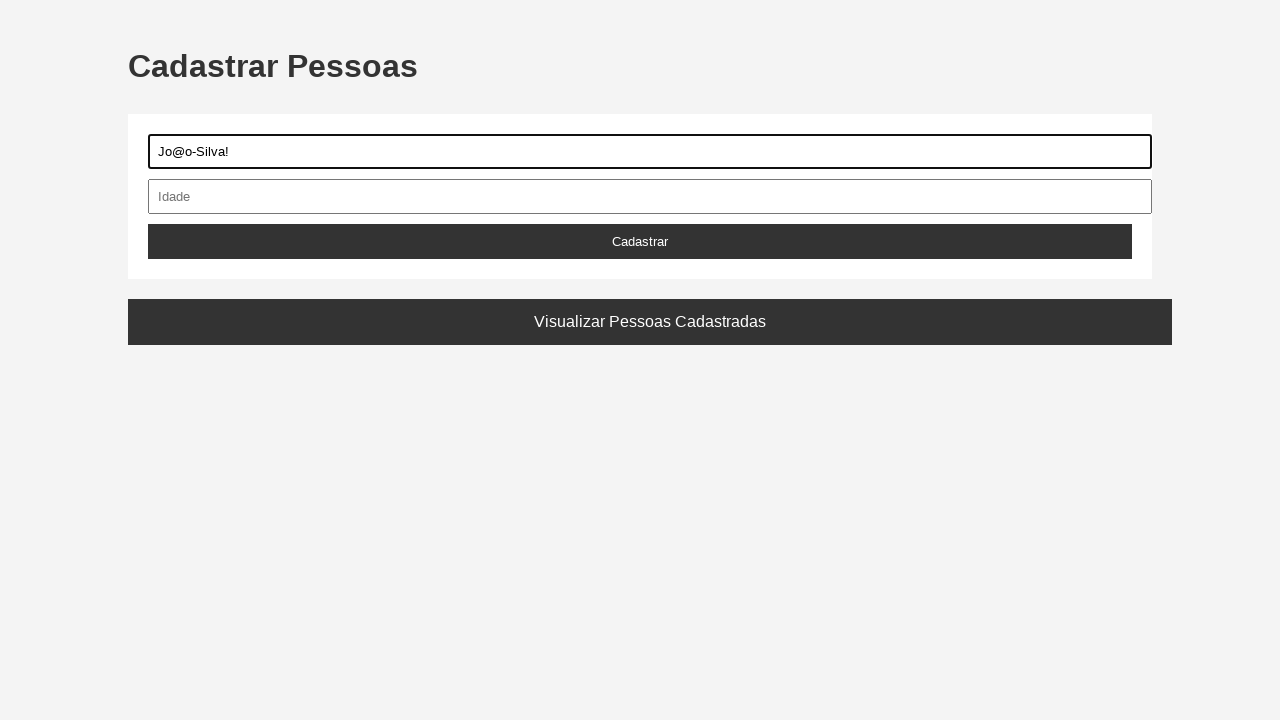

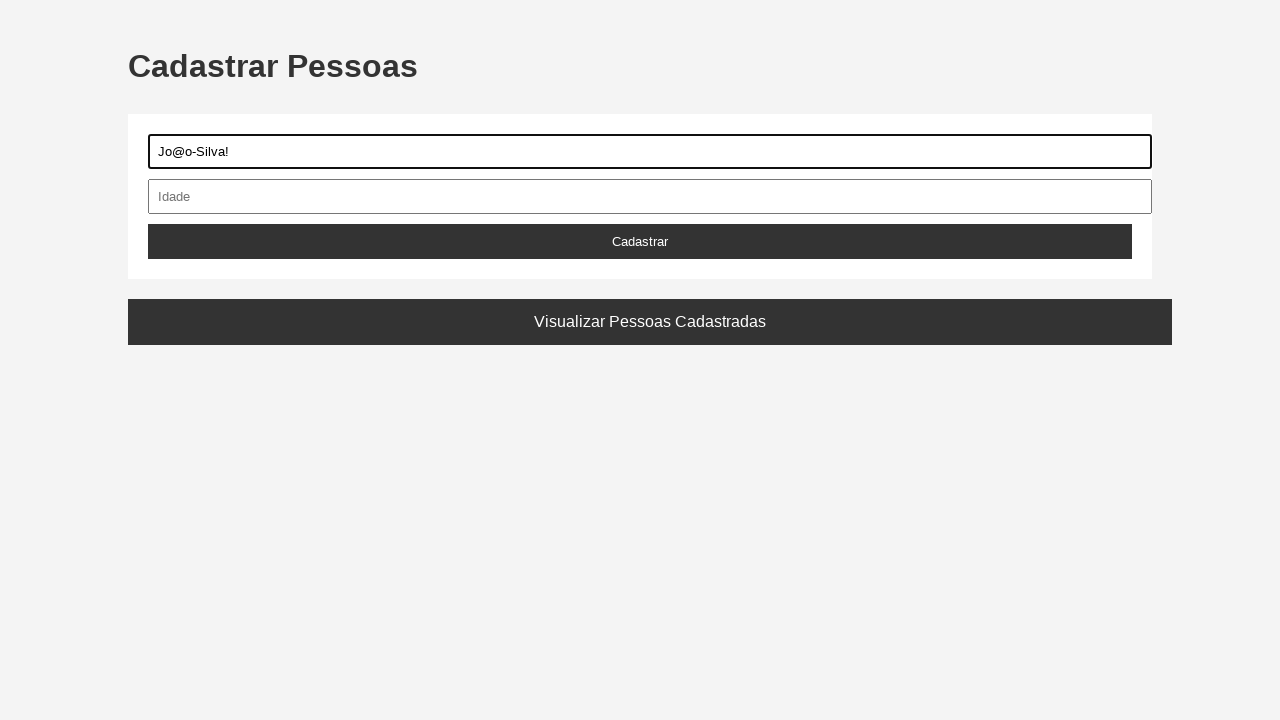